Tests drag and drop functionality within an iframe on the jQuery UI demo page by dragging an element to a drop target

Starting URL: https://jqueryui.com/droppable/

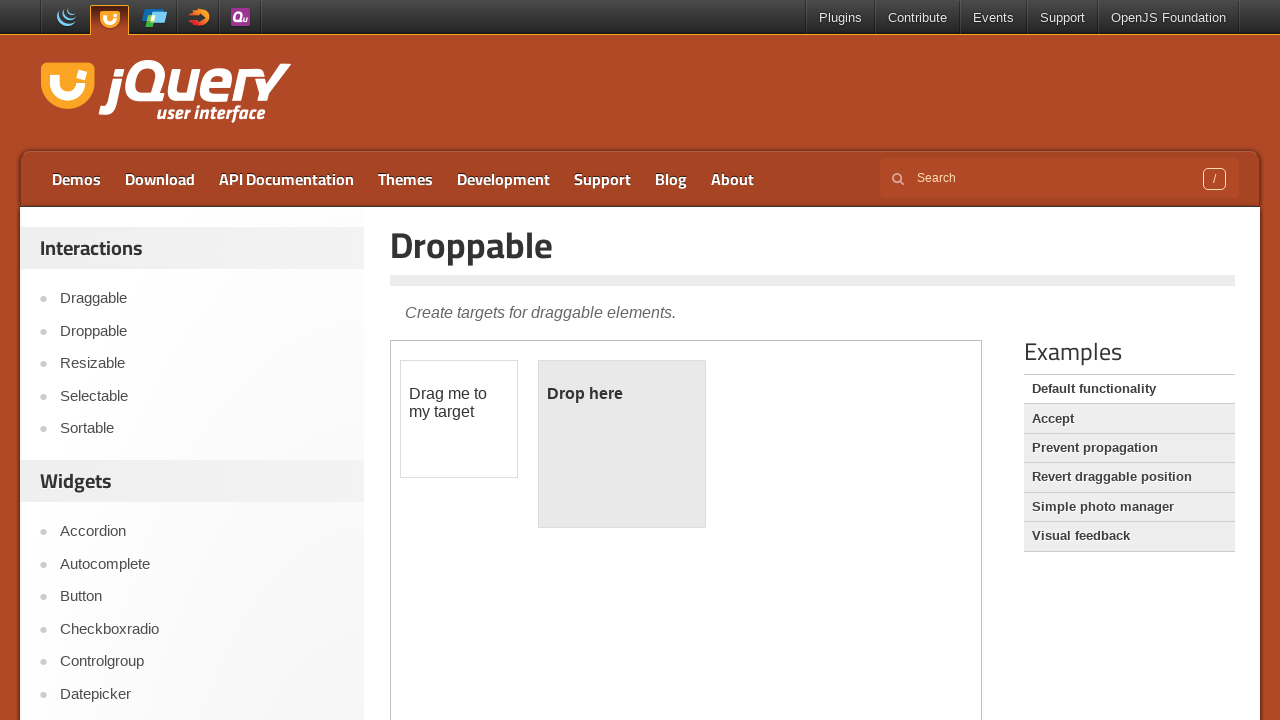

Located the demo iframe for drag and drop test
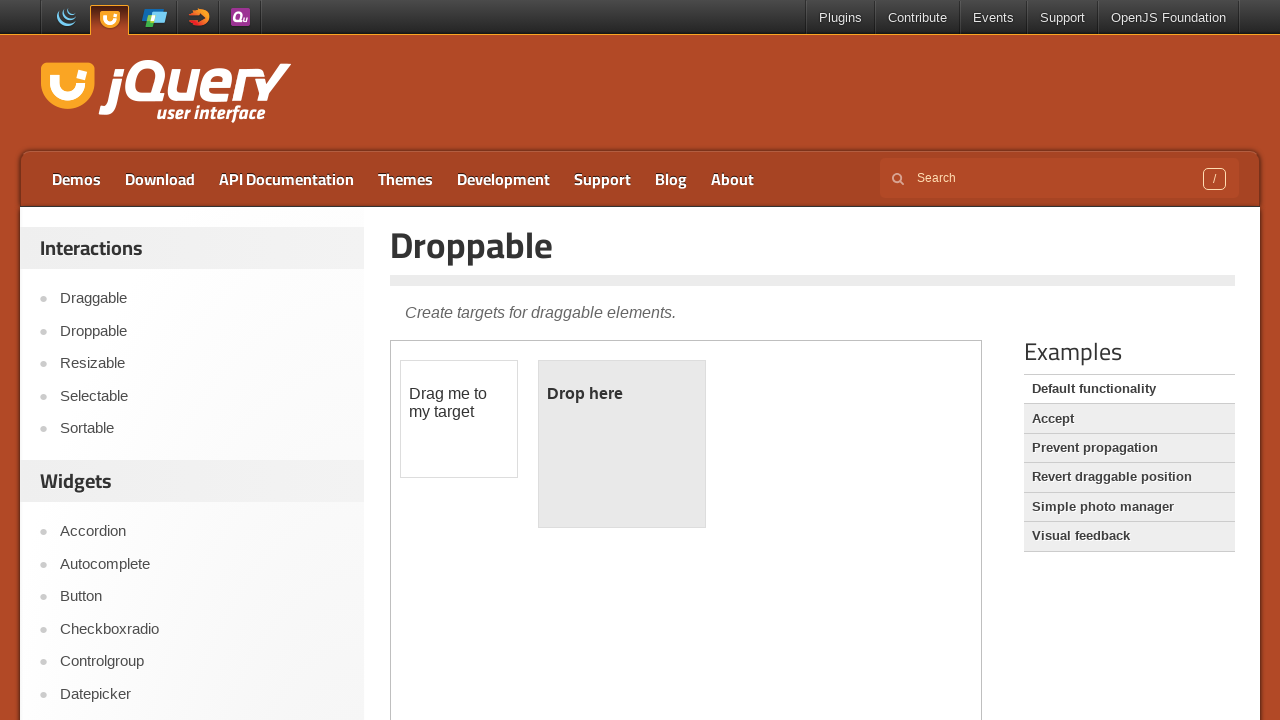

Located the draggable element within the iframe
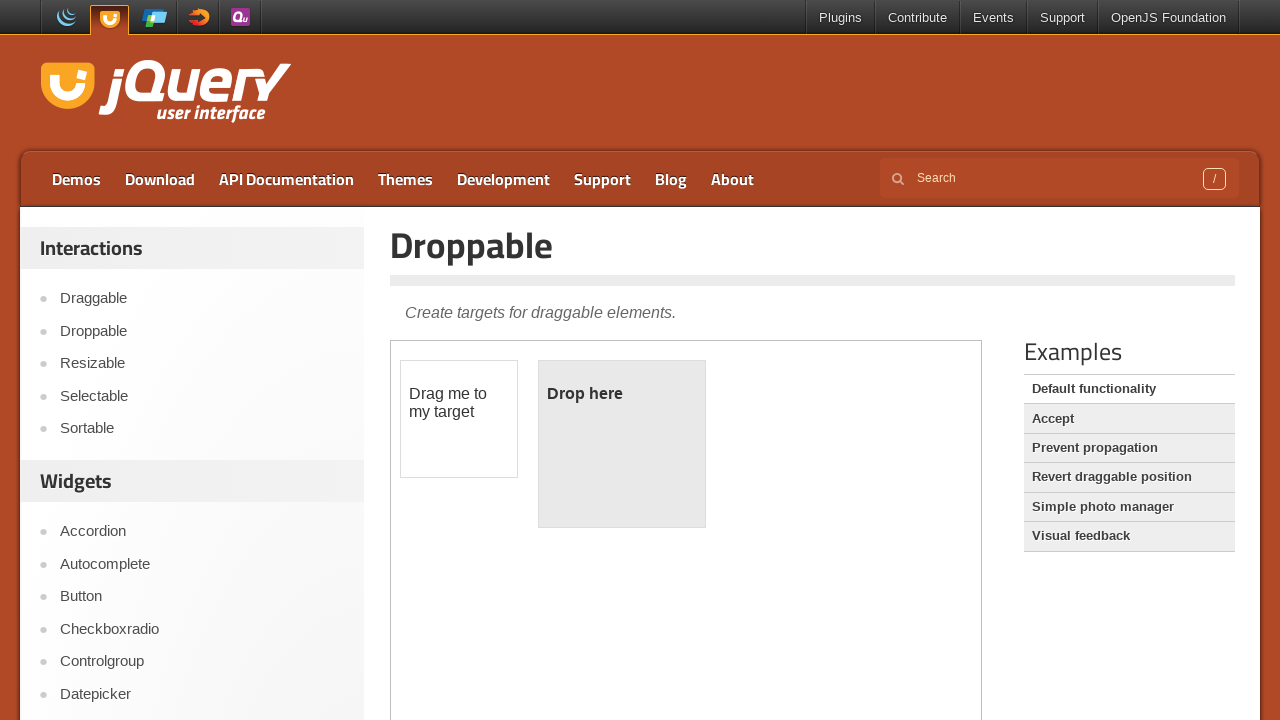

Located the droppable target element within the iframe
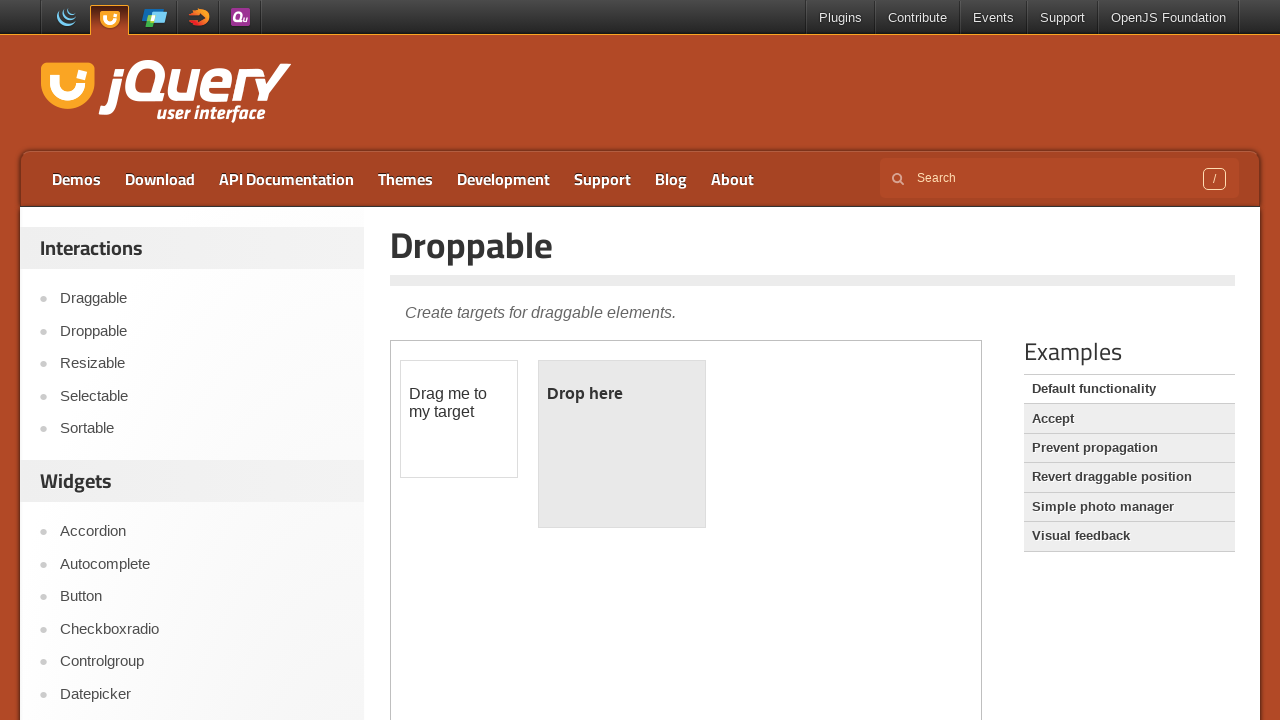

Dragged the draggable element to the droppable target at (622, 444)
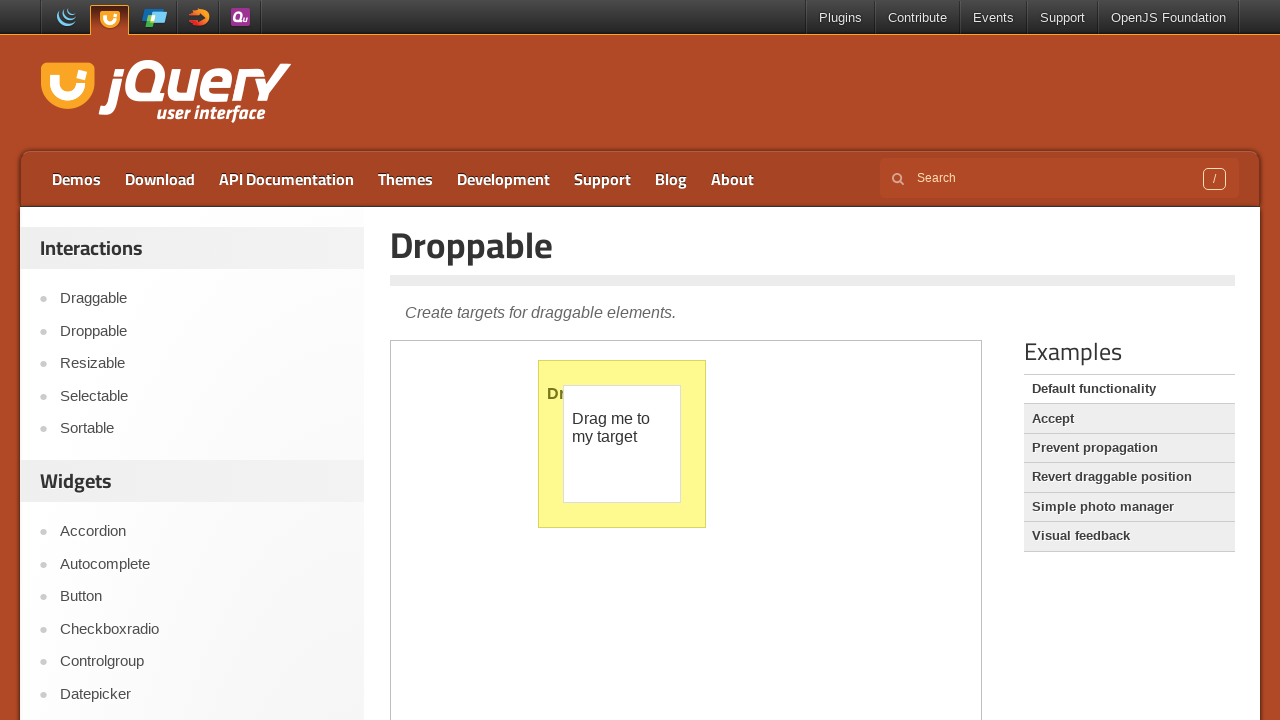

Verified that drop was successful by confirming 'Dropped!' text appeared
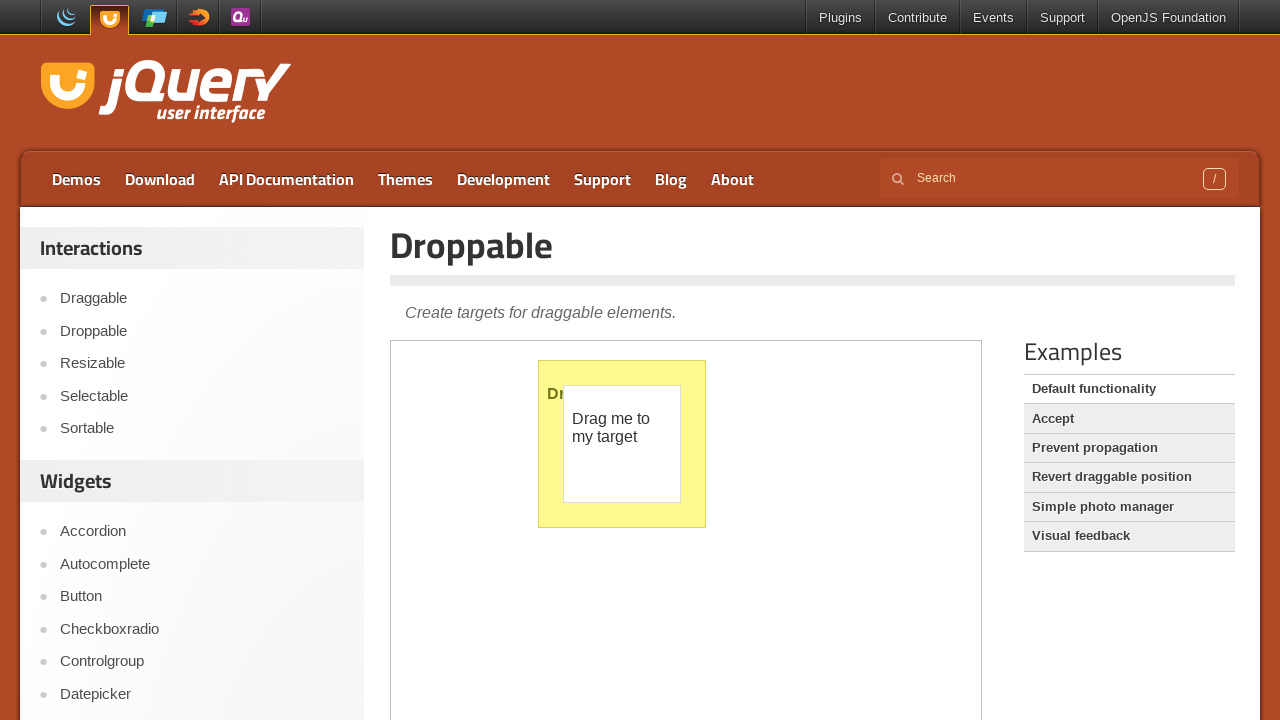

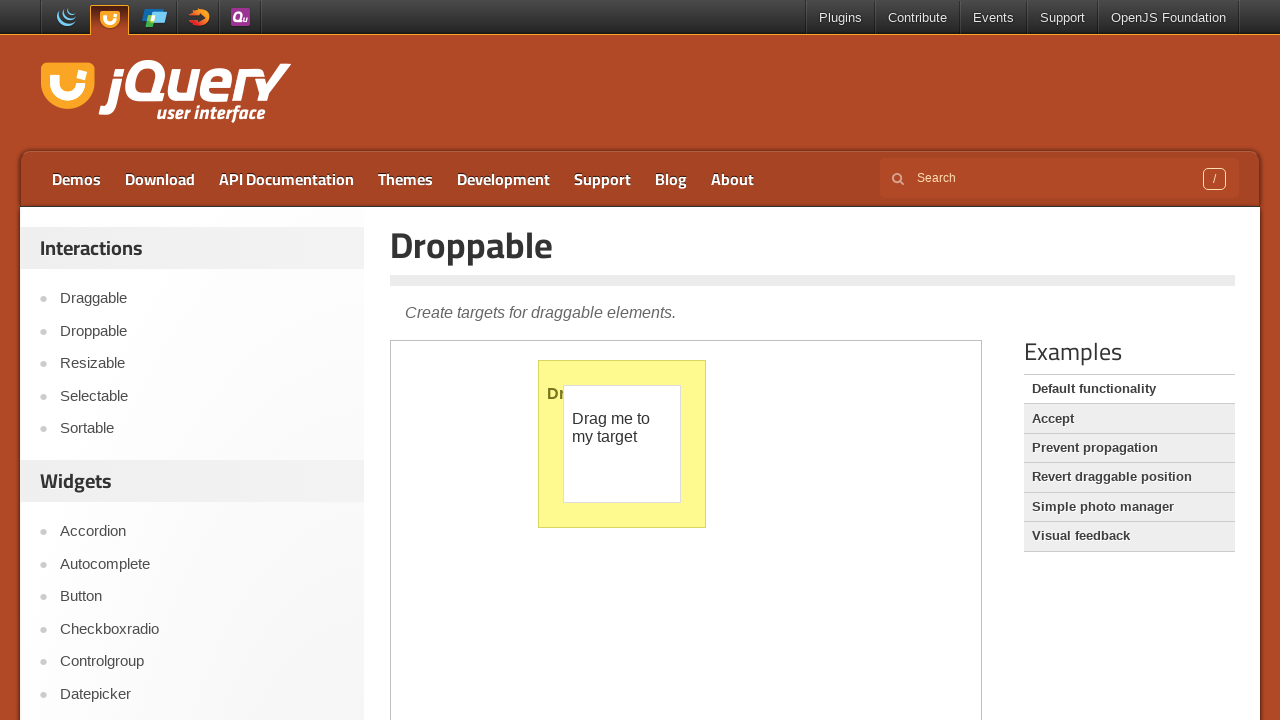